Tests state dropdown selection by selecting different states using various methods and verifying the final selection is California

Starting URL: https://practice.cydeo.com/dropdown

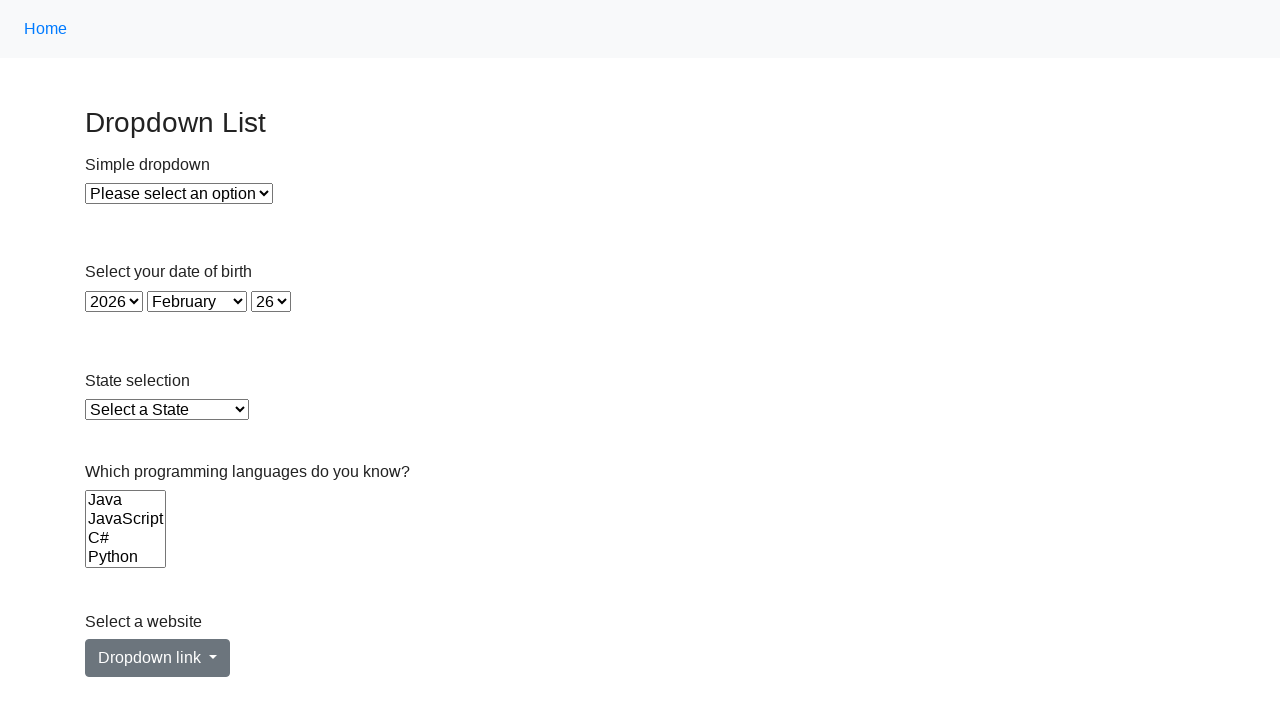

Located state dropdown element
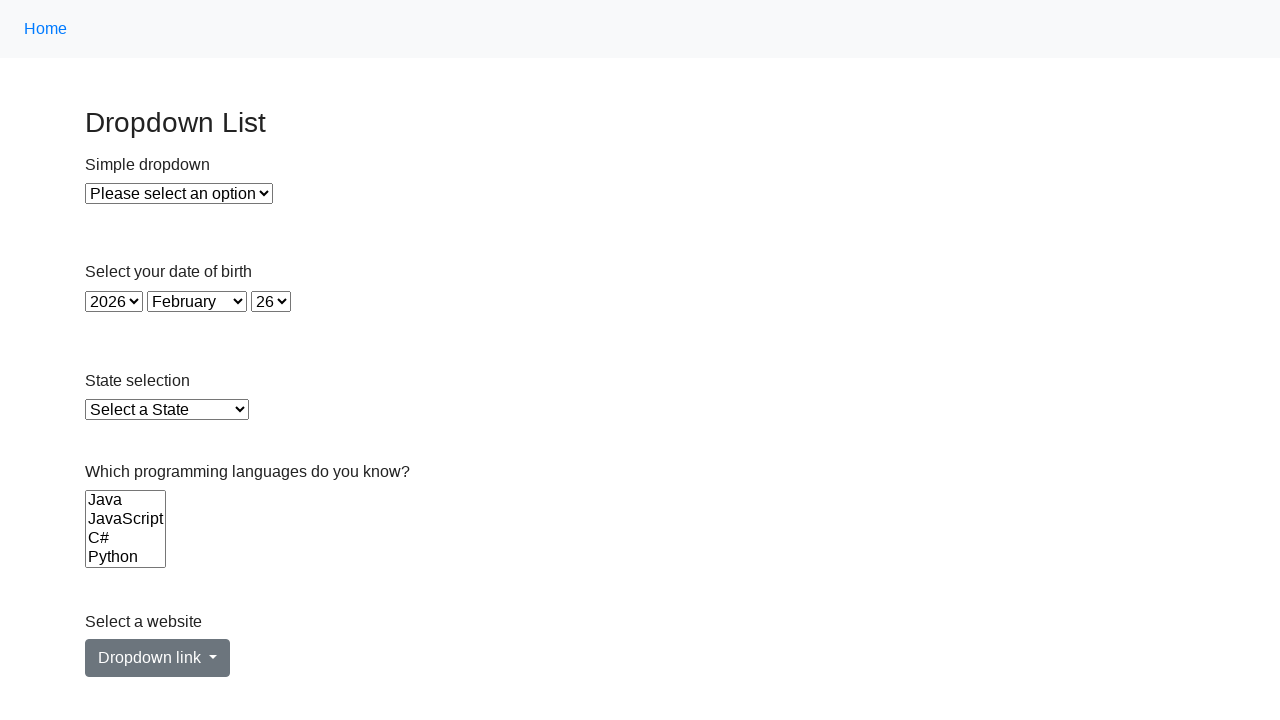

Selected Illinois from dropdown using visible text on select#state
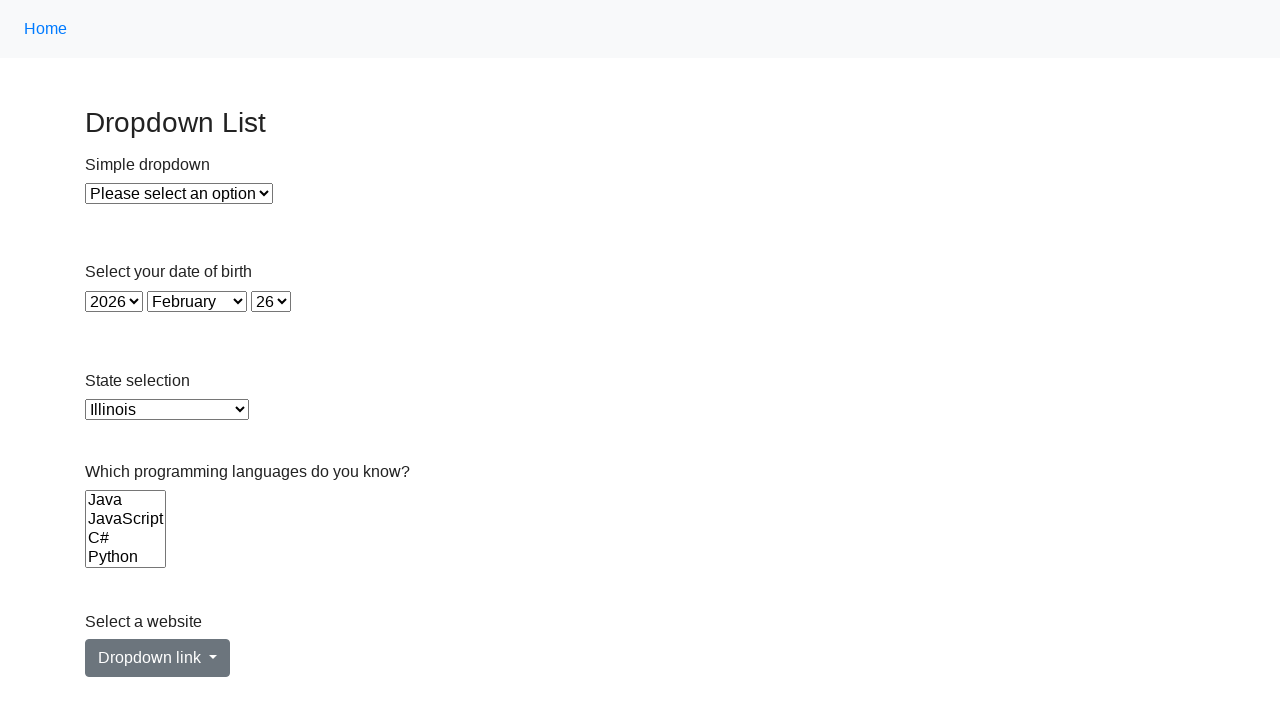

Selected Virginia from dropdown using value attribute on select#state
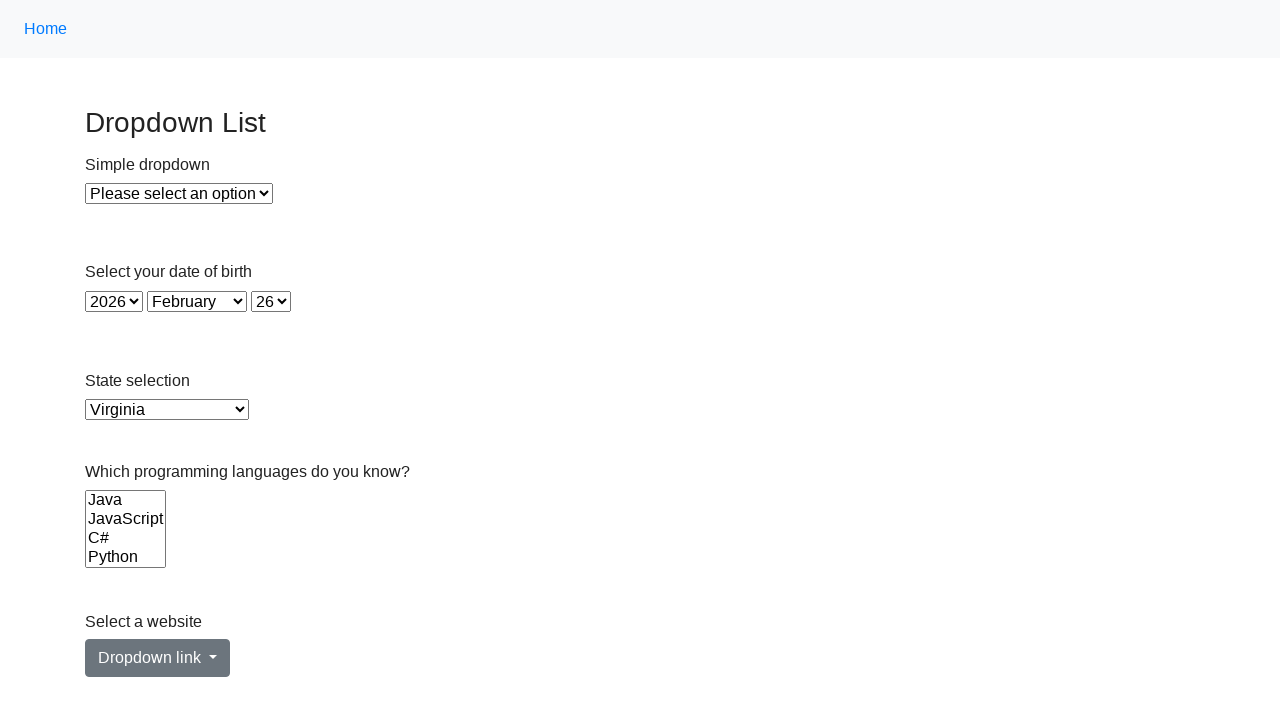

Selected California from dropdown using index 5 on select#state
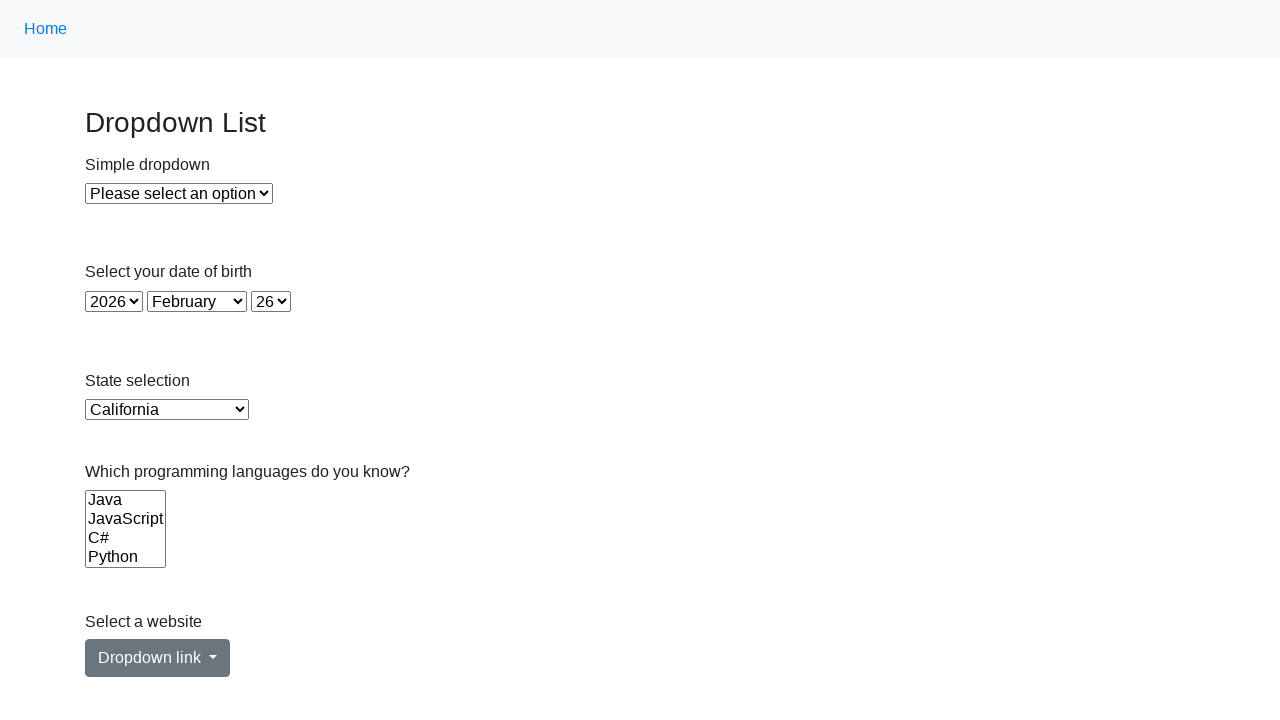

Verified final selection is California
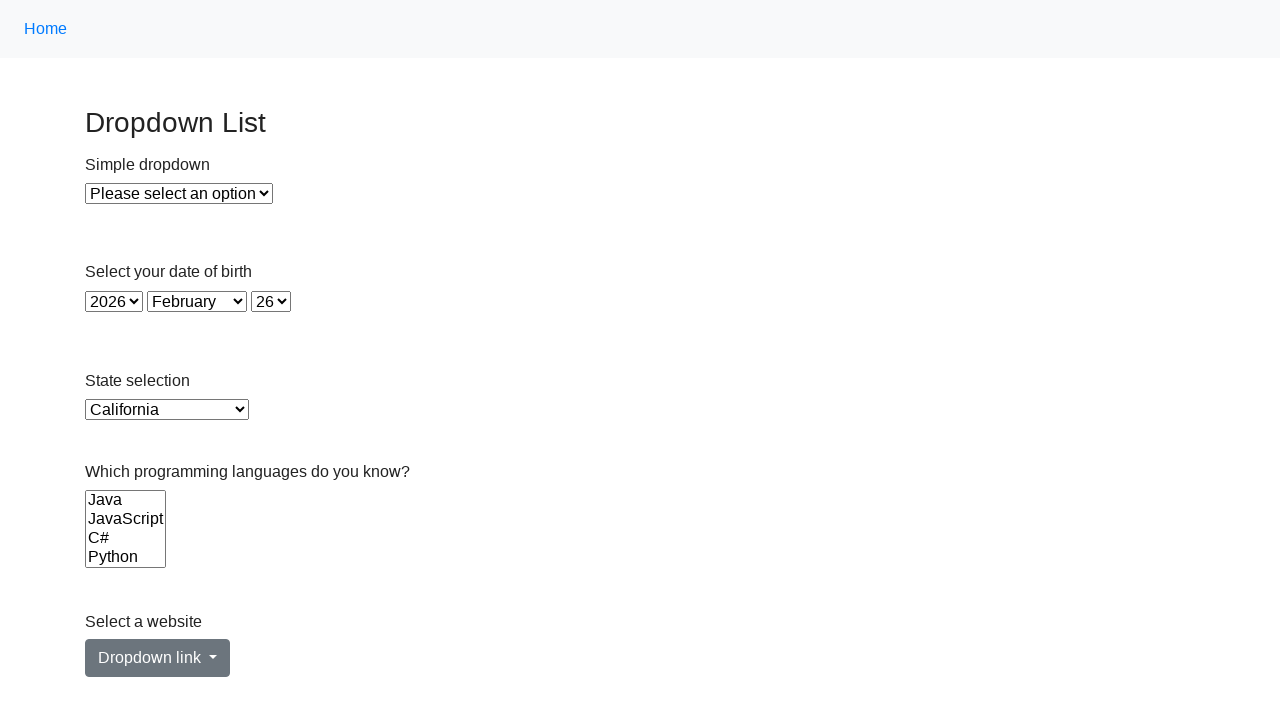

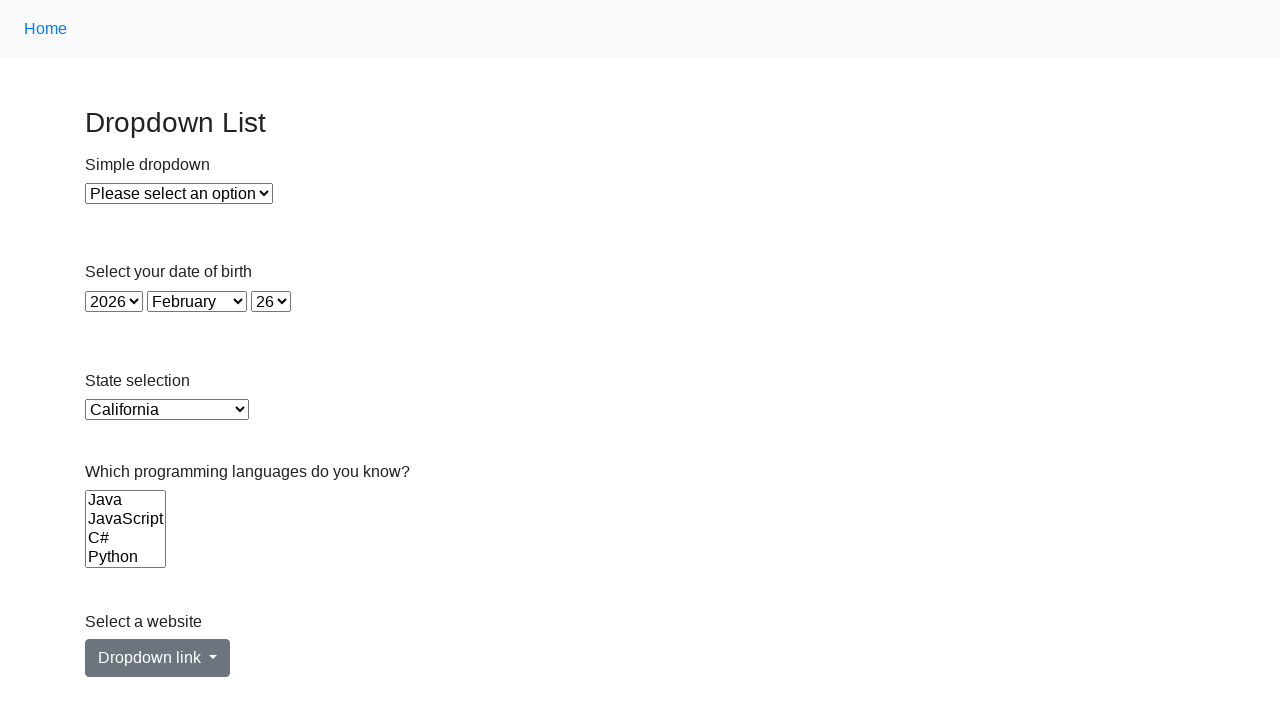